Tests checkbox functionality by checking and unchecking a BMW checkbox option and verifying the total count of checkboxes on the page

Starting URL: https://rahulshettyacademy.com/AutomationPractice/

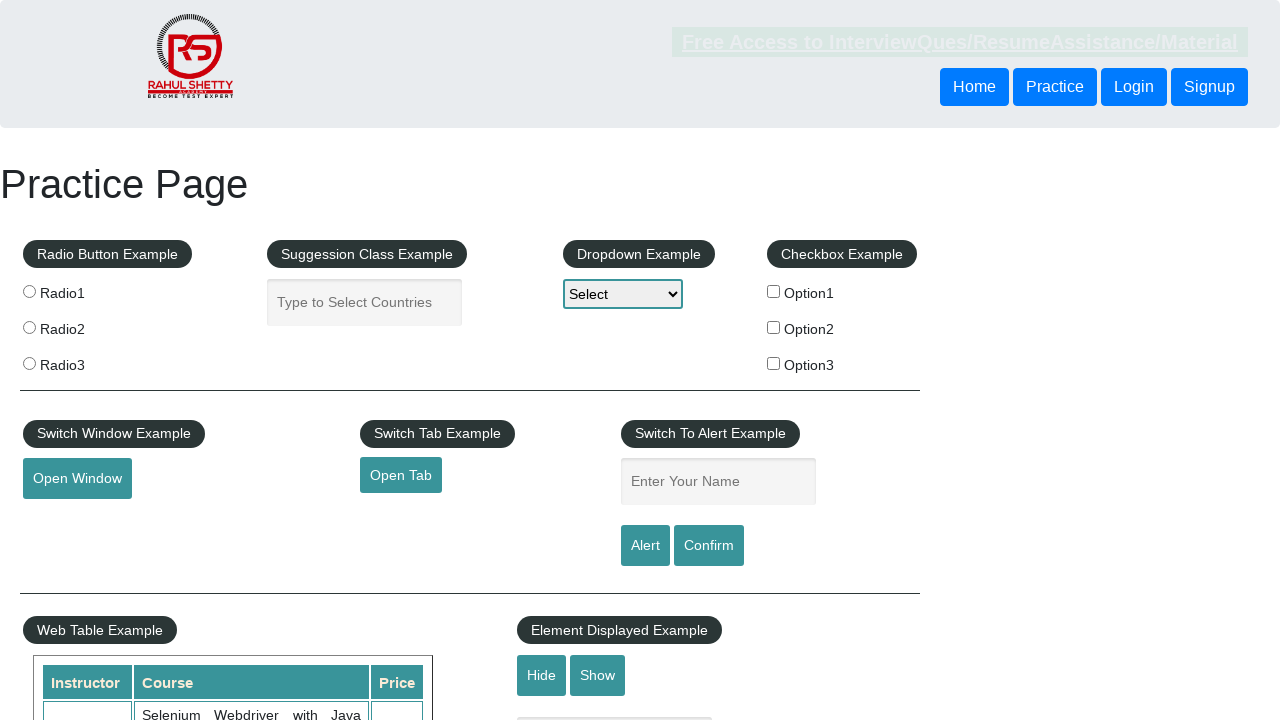

Located BMW checkbox element
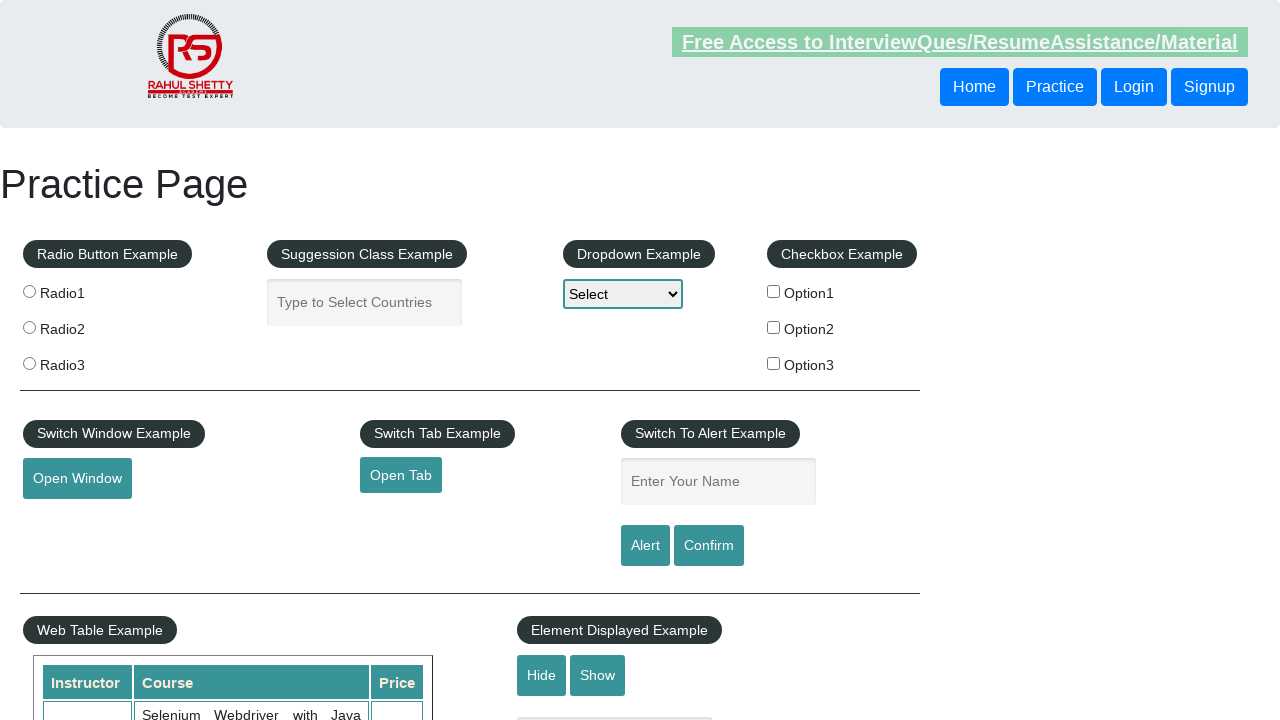

Checked initial state of BMW checkbox
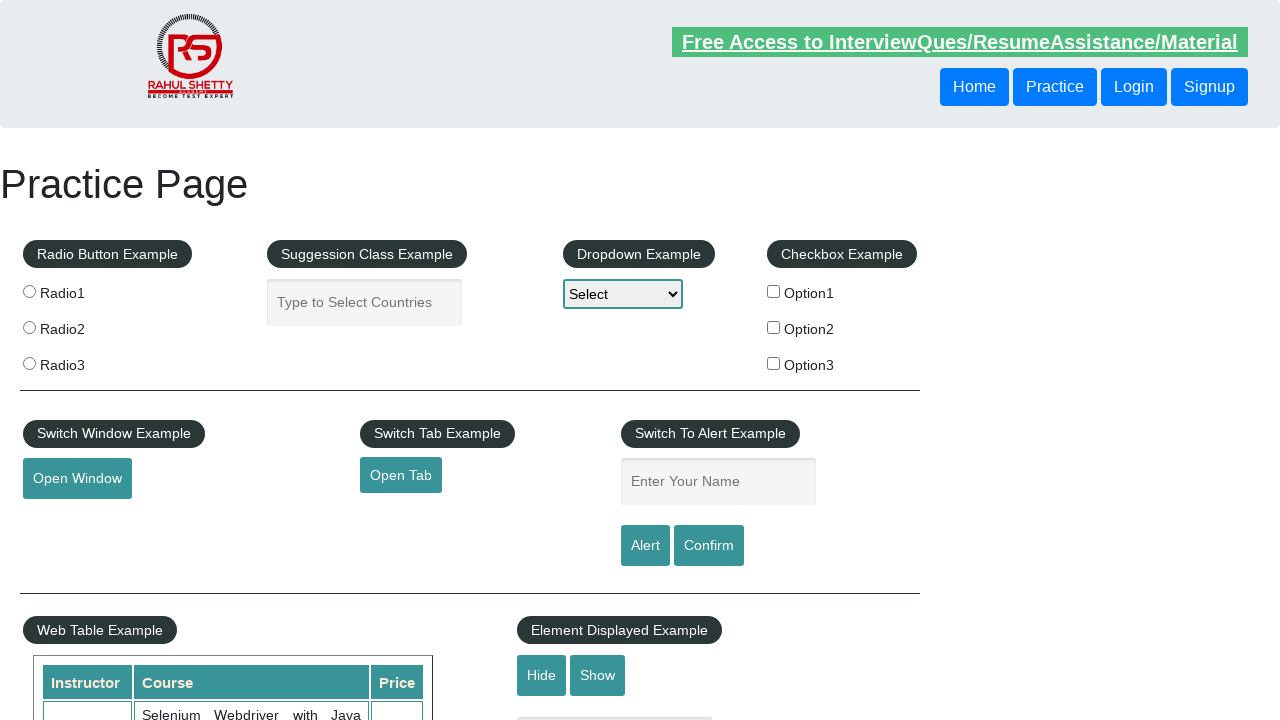

Clicked BMW checkbox to check it at (774, 291) on label[for='bmw'] input[id='checkBoxOption1']
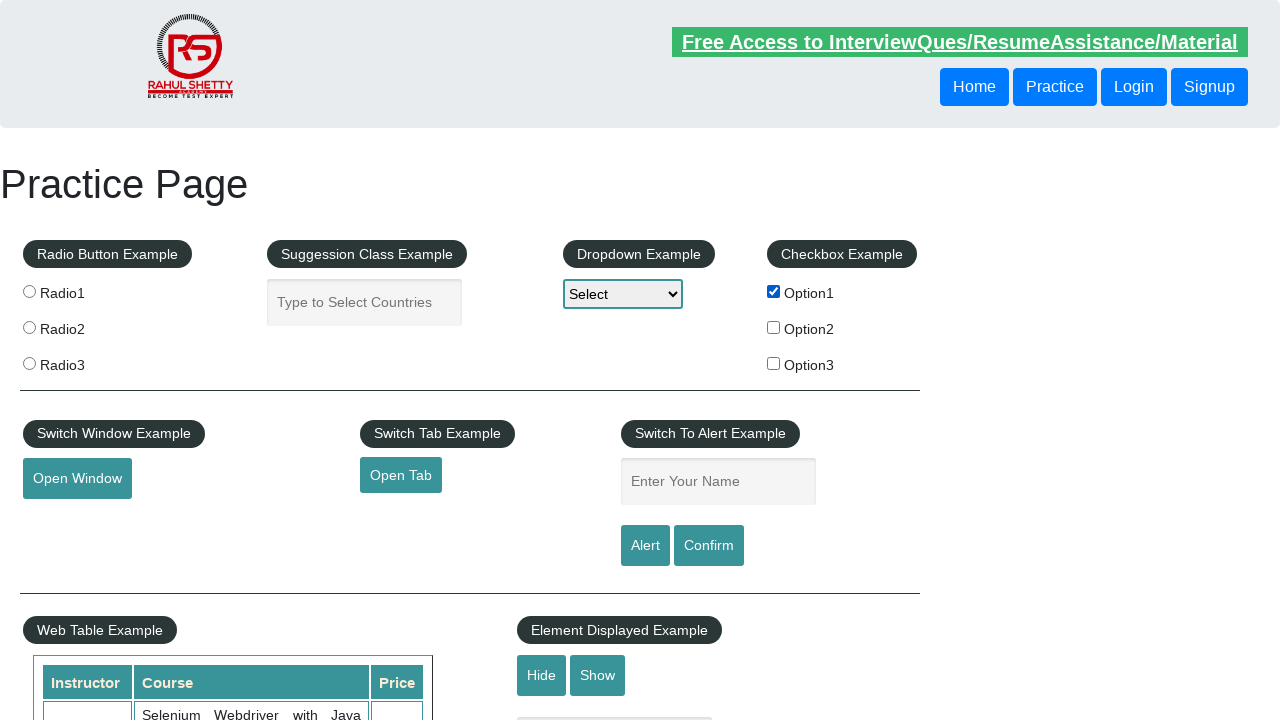

Verified BMW checkbox is now checked
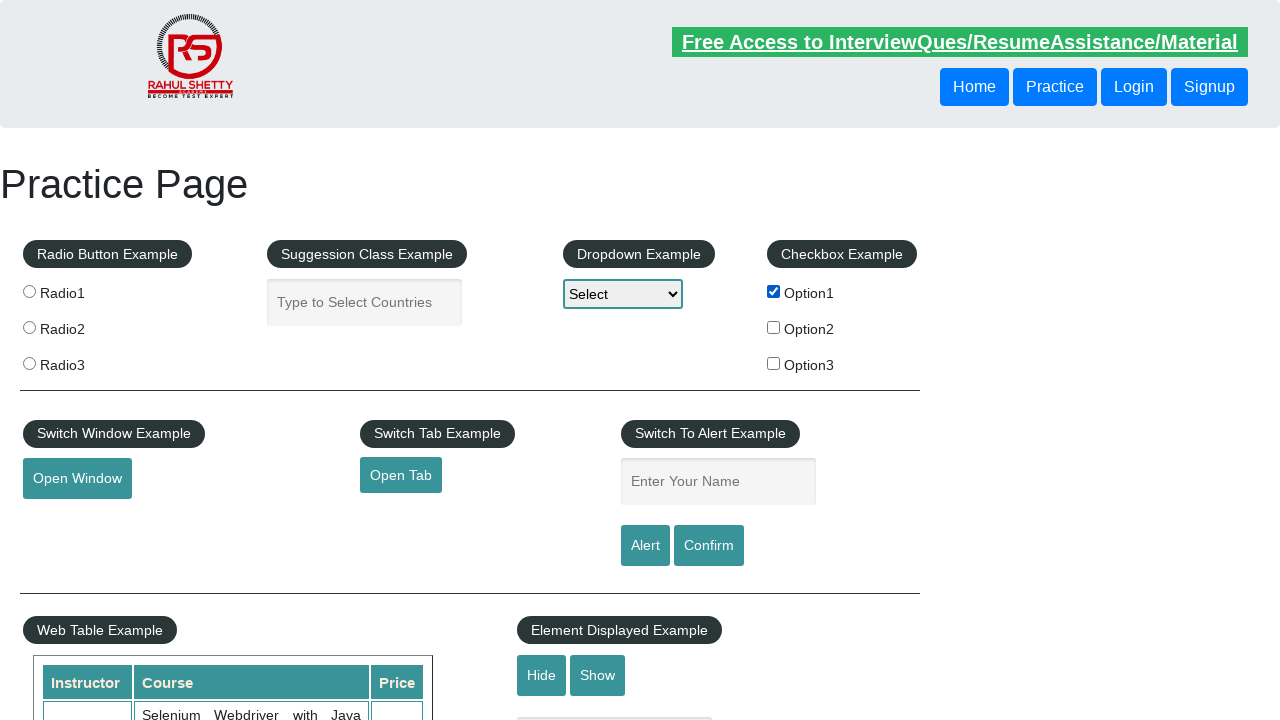

Waited 2 seconds
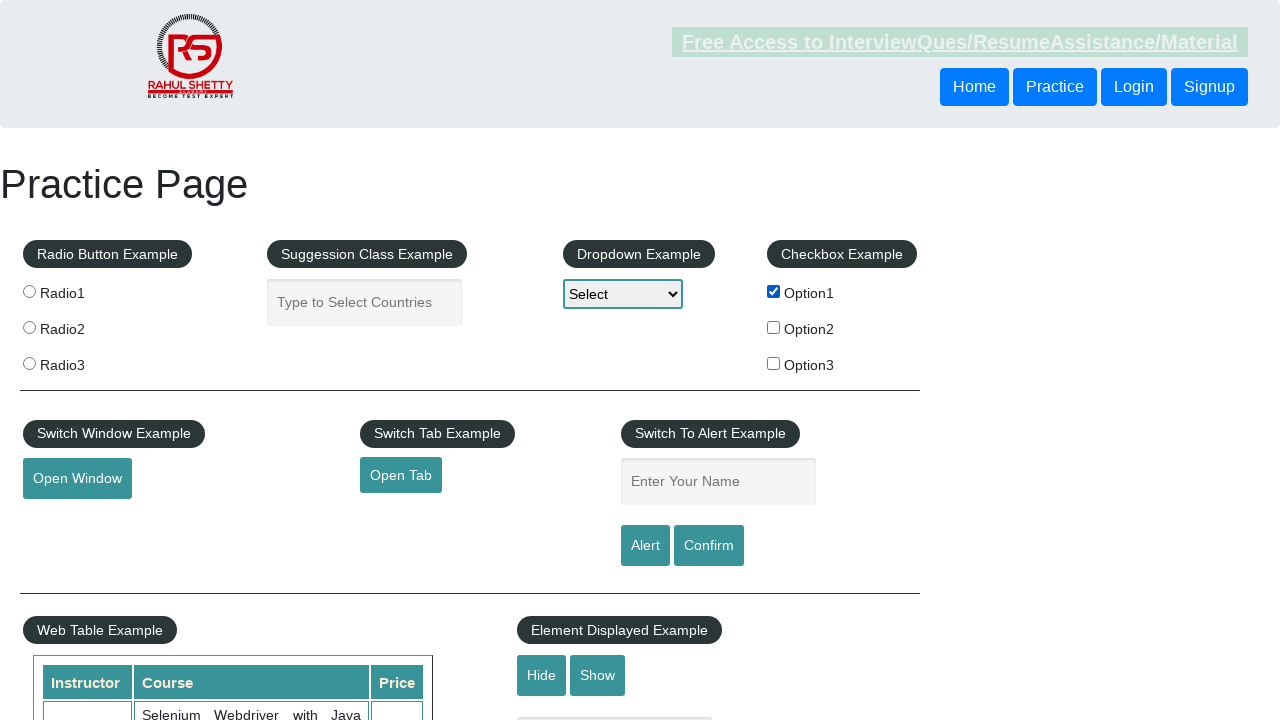

Clicked BMW checkbox to uncheck it at (774, 291) on label[for='bmw'] input[id='checkBoxOption1']
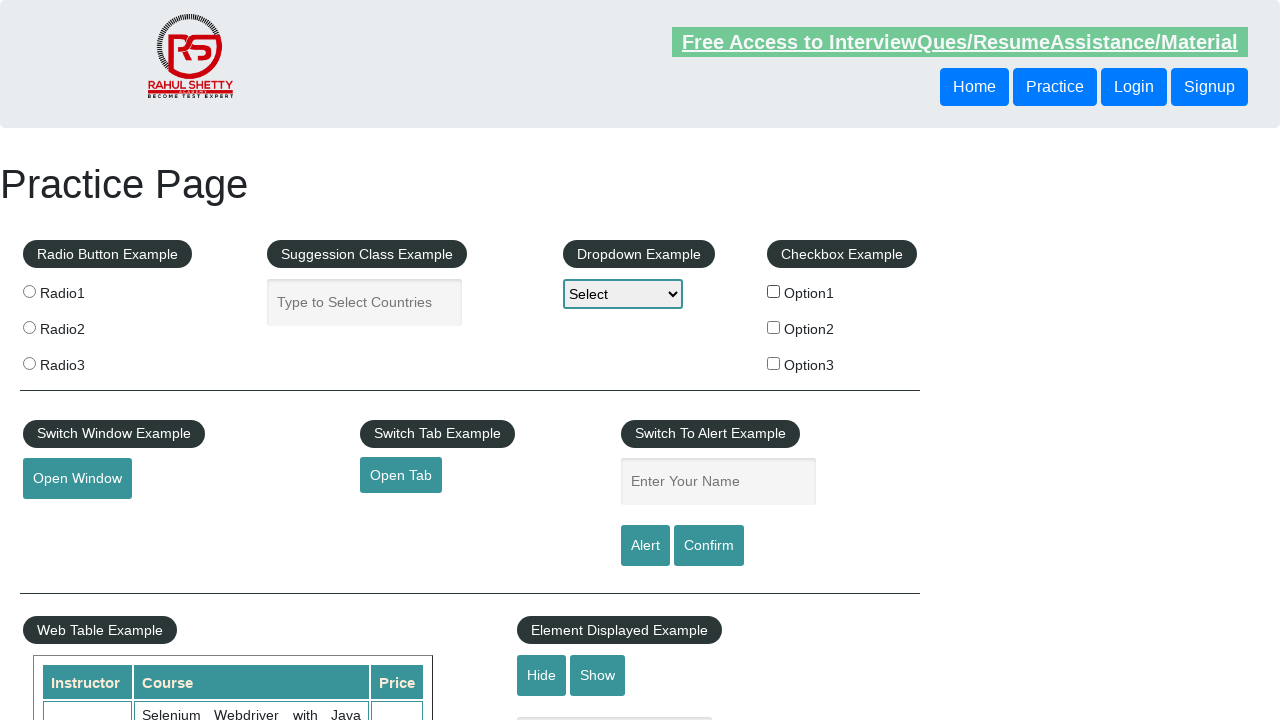

Verified BMW checkbox is now unchecked
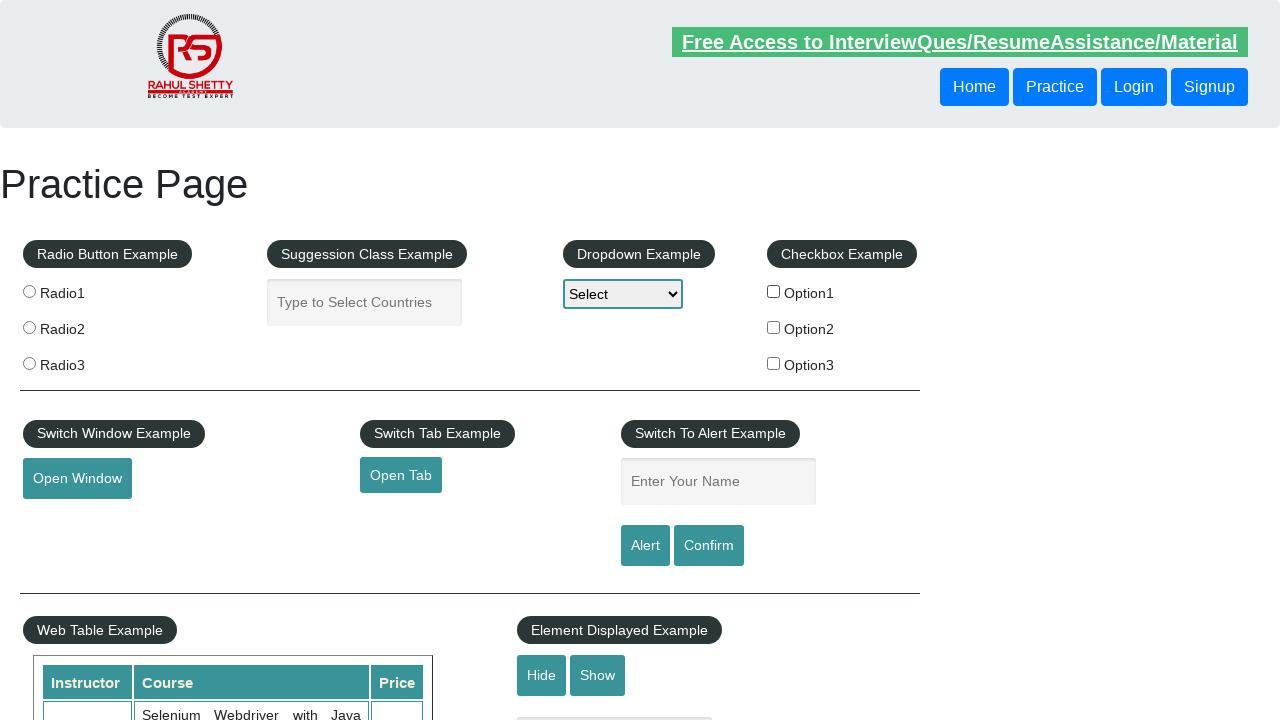

Located all checkbox labels in the checkbox example section
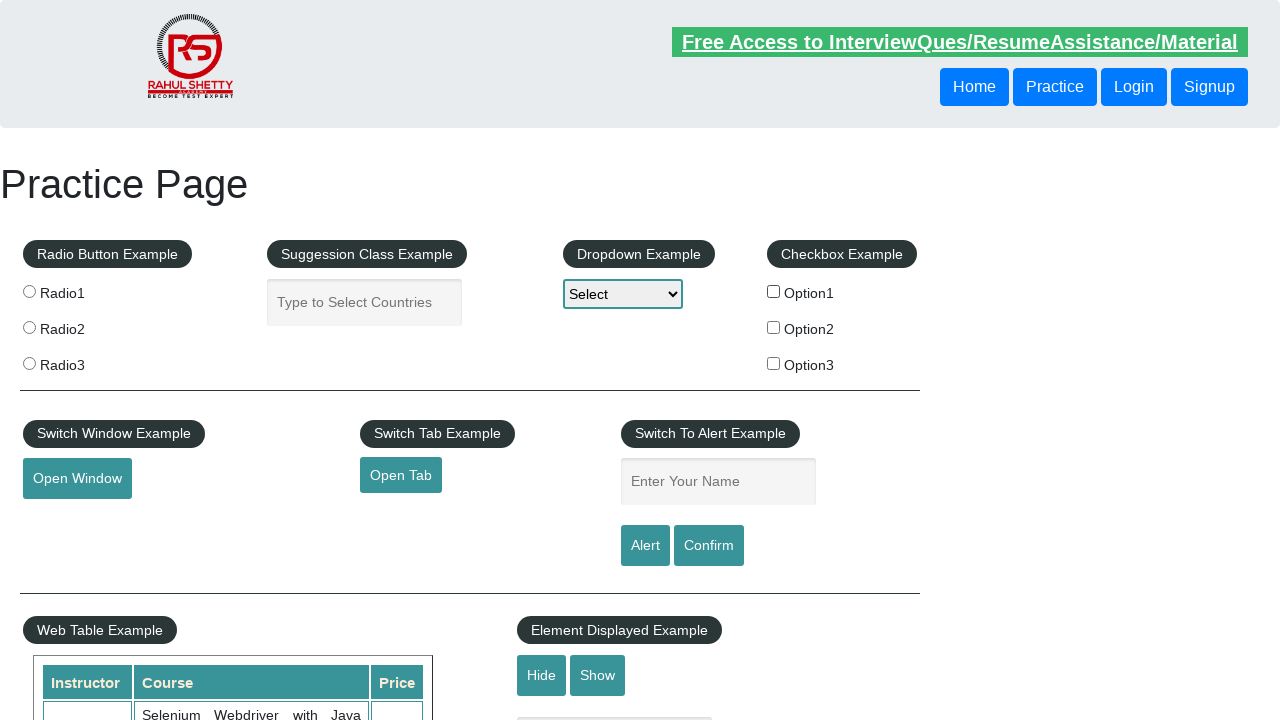

Counted total checkboxes: 3
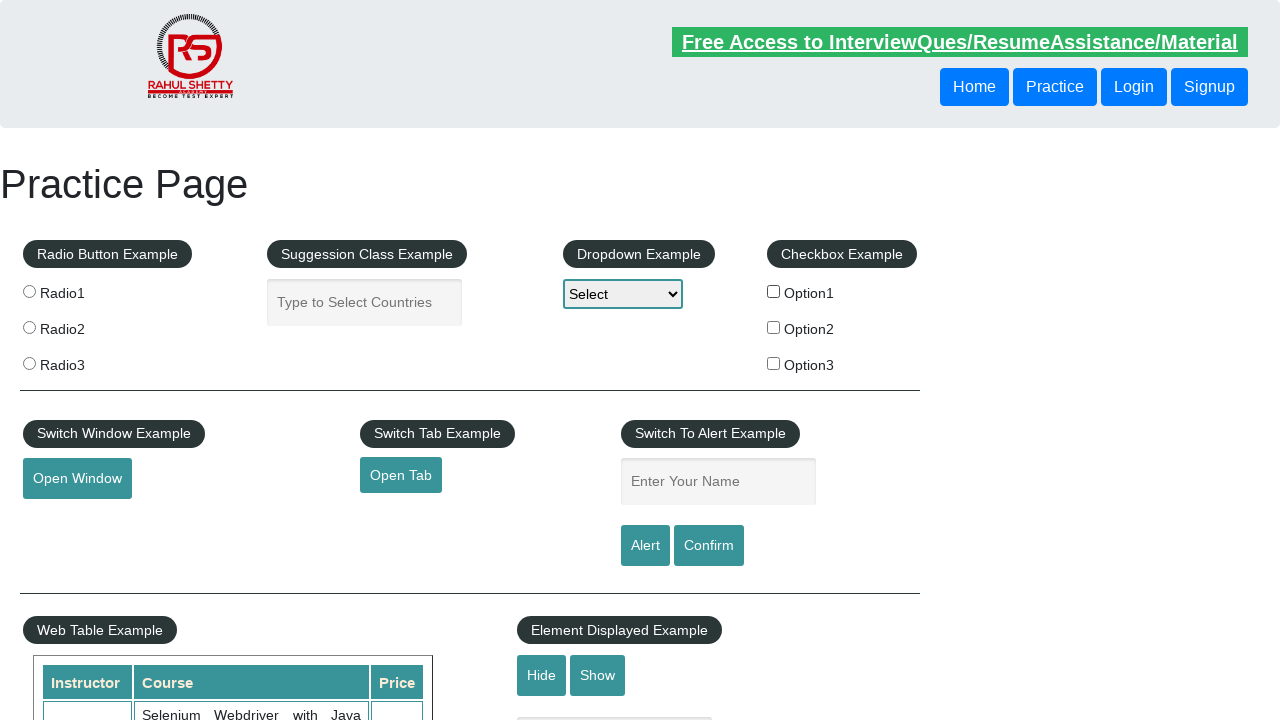

Verified total checkbox count is 3
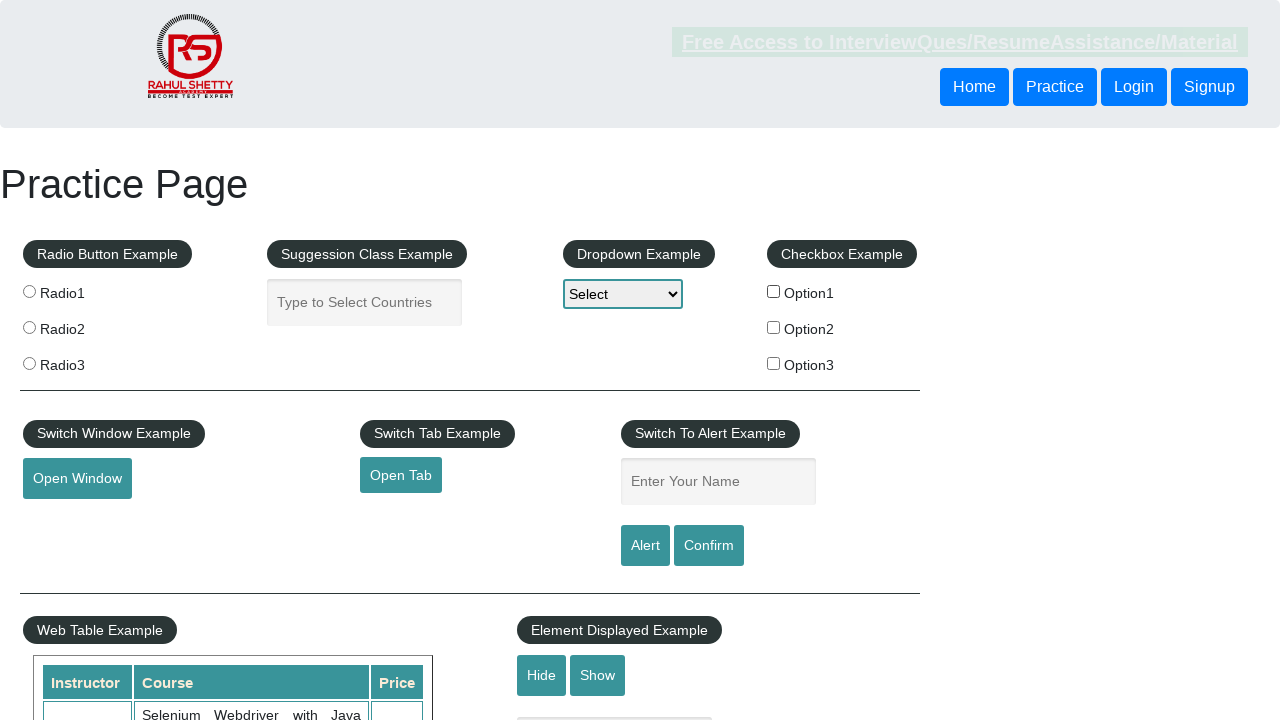

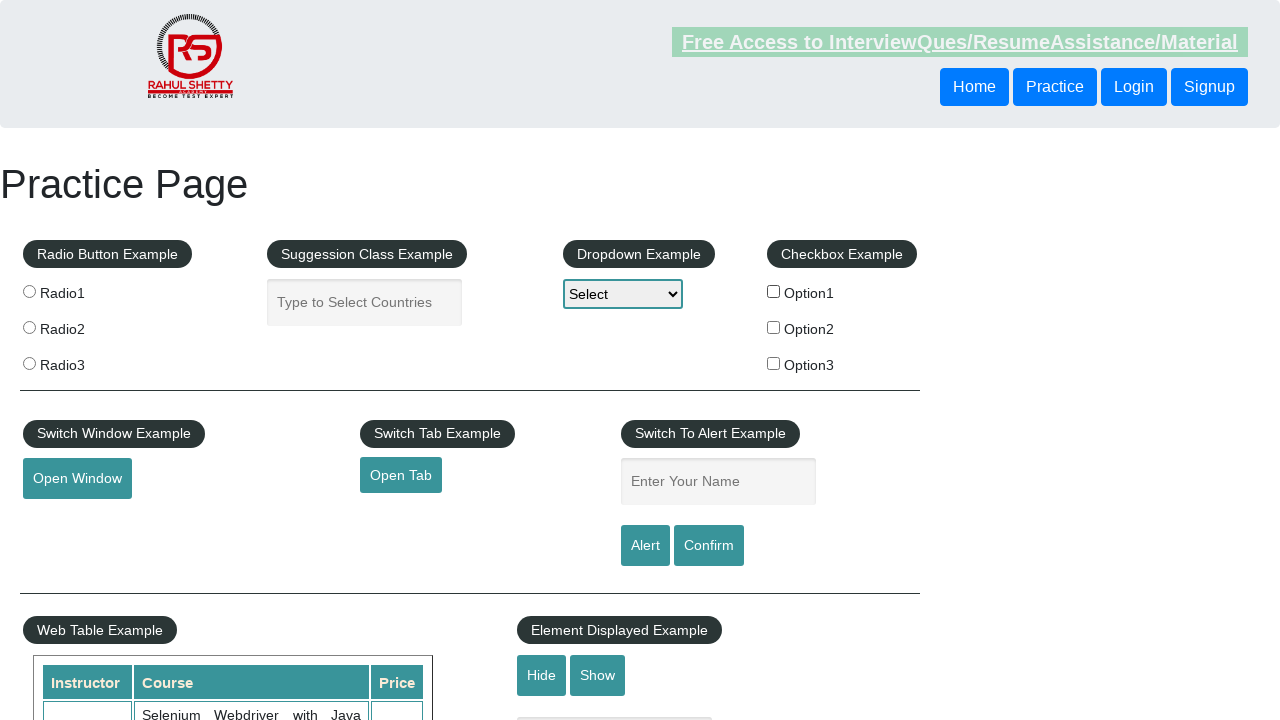